Tests the AngularJS todo app by adding a new todo item and then clicking on it to mark it as complete.

Starting URL: https://angularjs.org

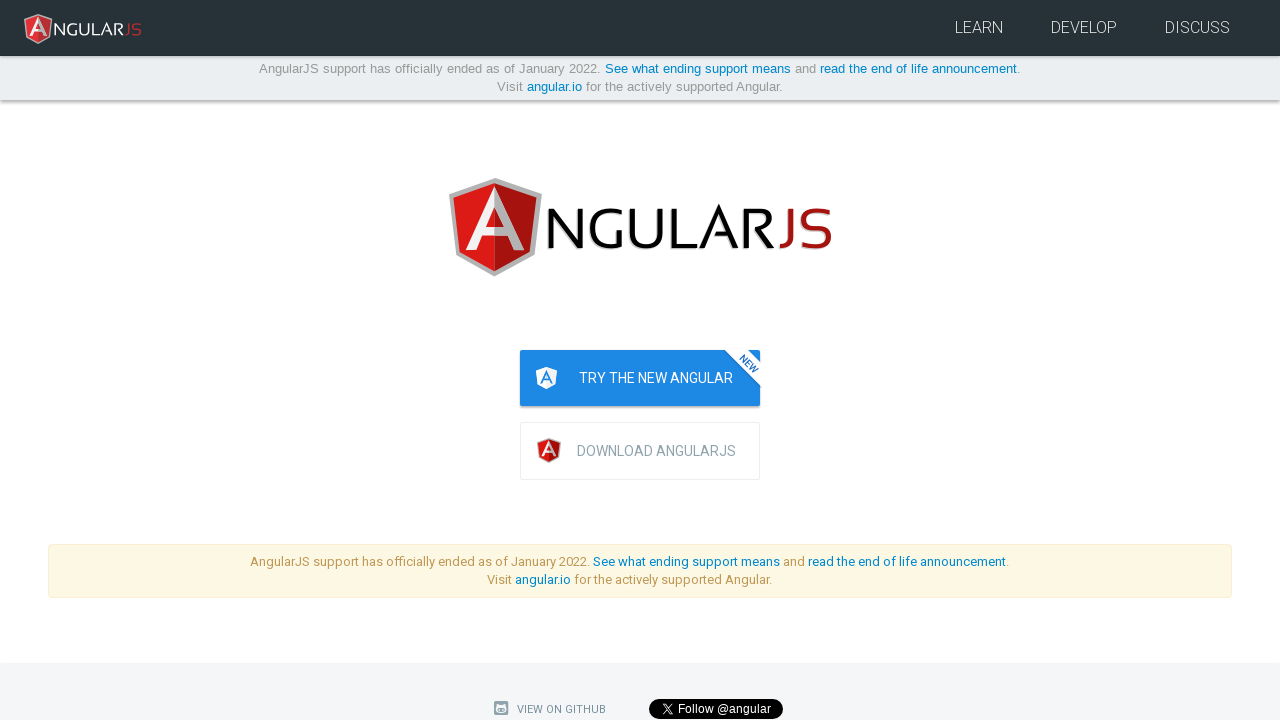

Waited for todo input field to be available
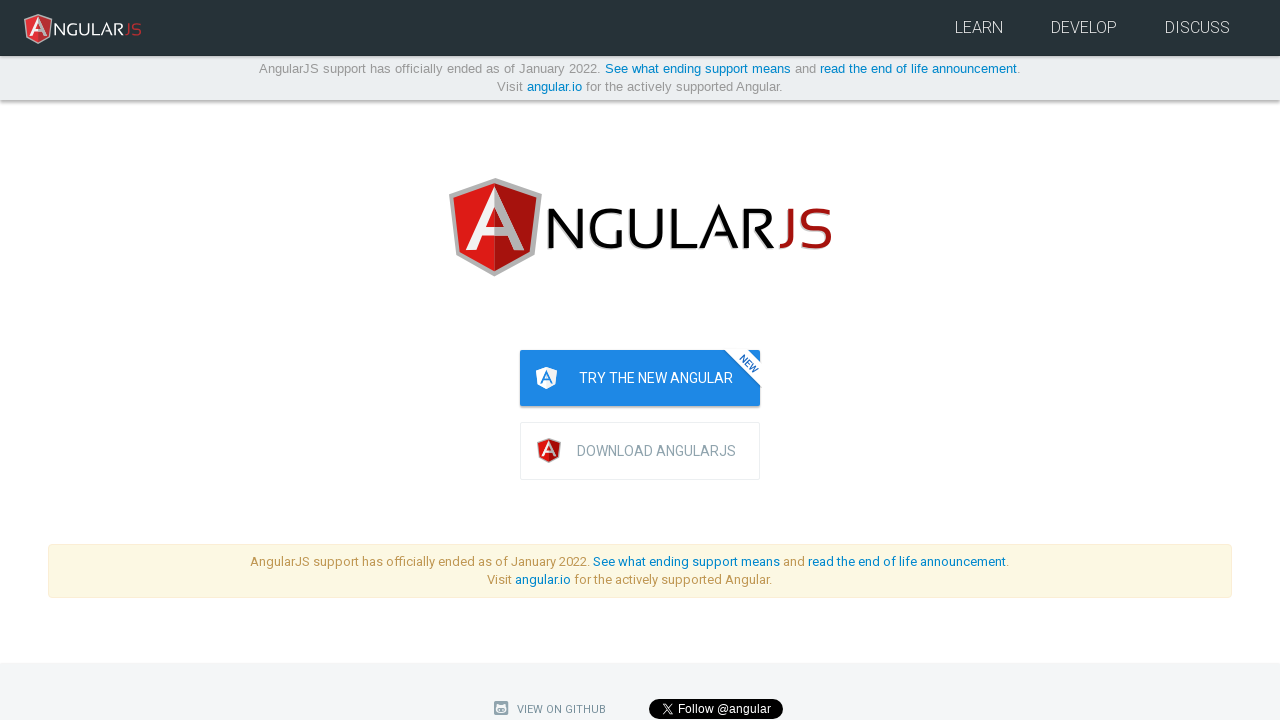

Filled todo input field with 'Buy groceries for dinner' on input[placeholder='add new todo here']
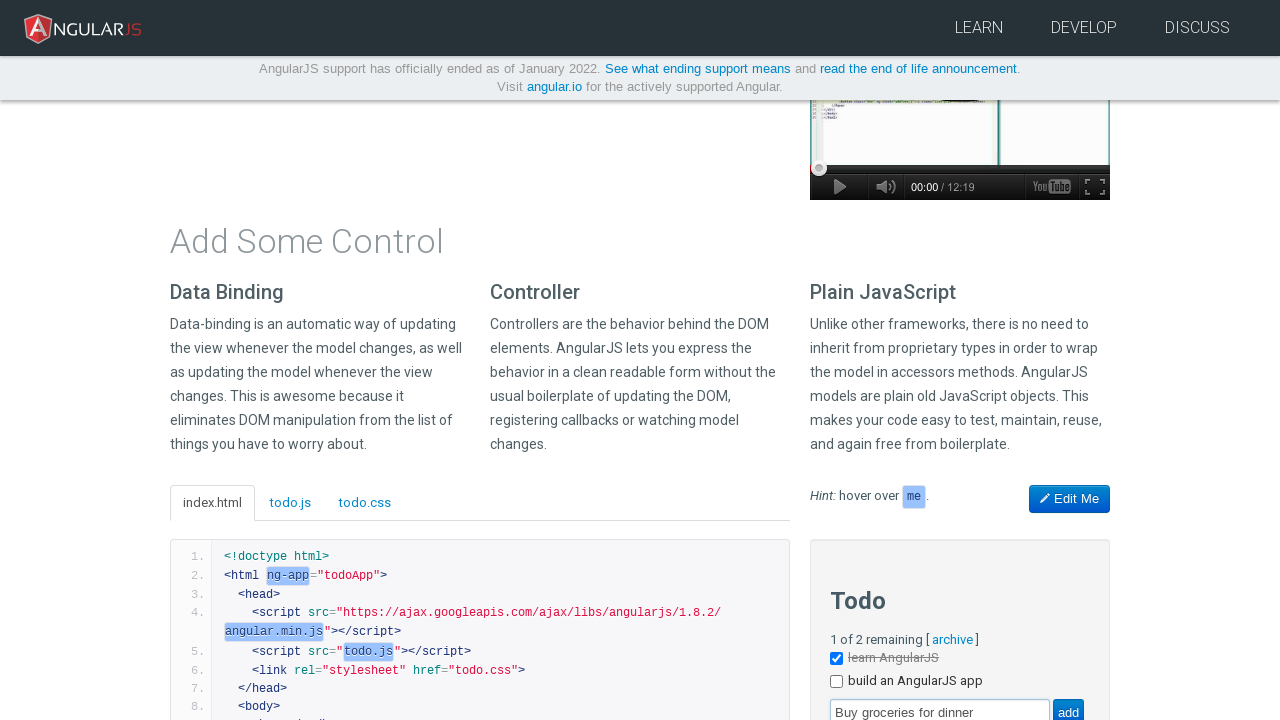

Clicked the add button to create new todo item at (1068, 706) on input[value='add']
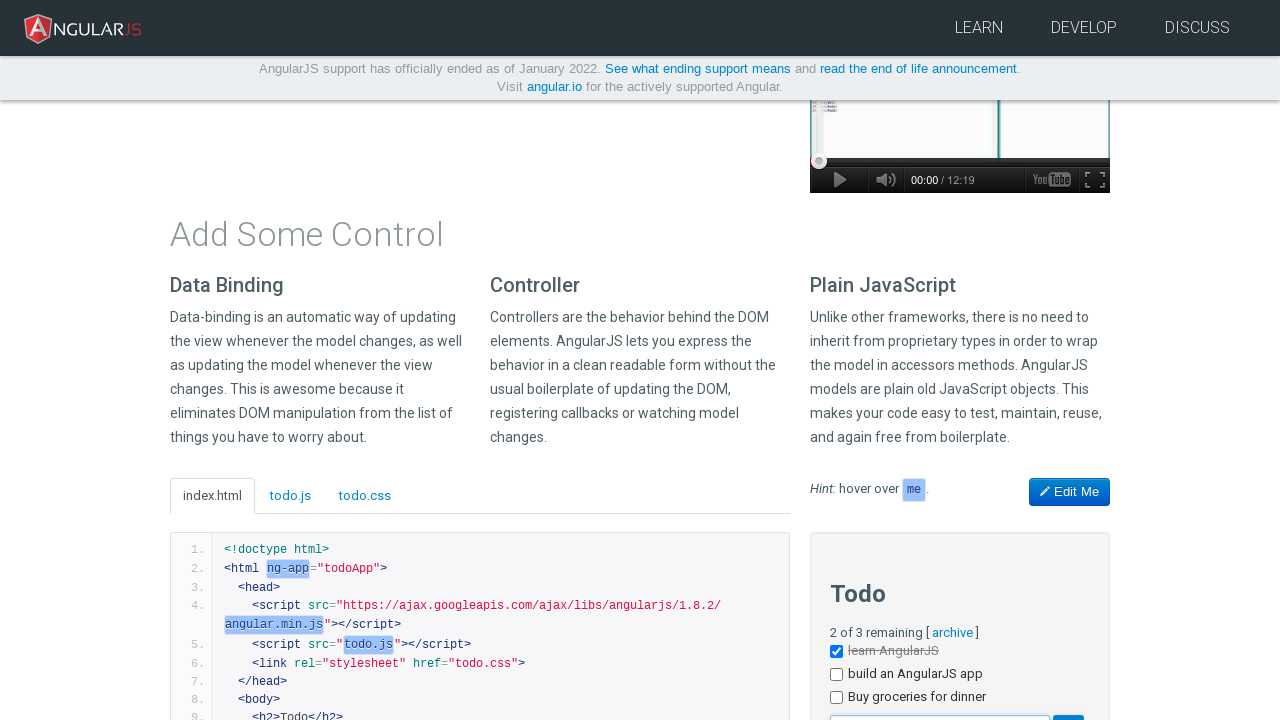

New todo item 'Buy groceries for dinner' appeared in the list
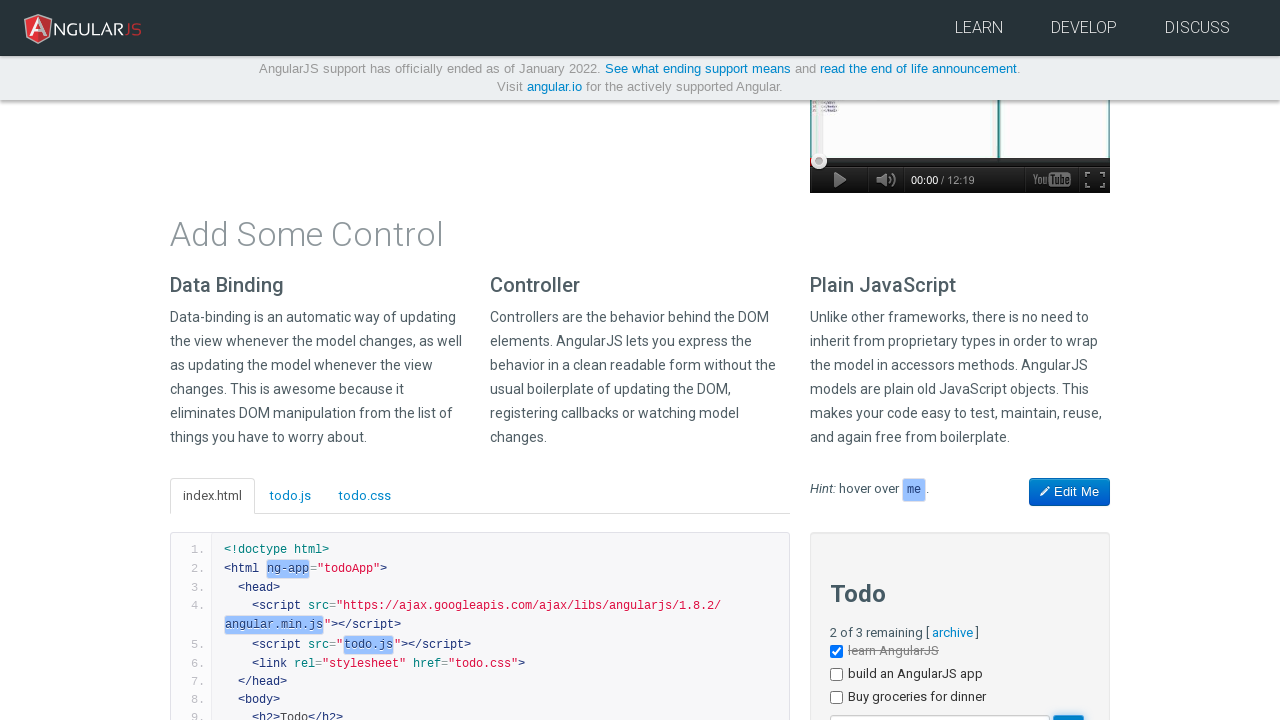

Clicked on todo item 'Buy groceries for dinner' to mark it as complete at (917, 696) on //label[@class='checkbox']/span[text()='Buy groceries for dinner']
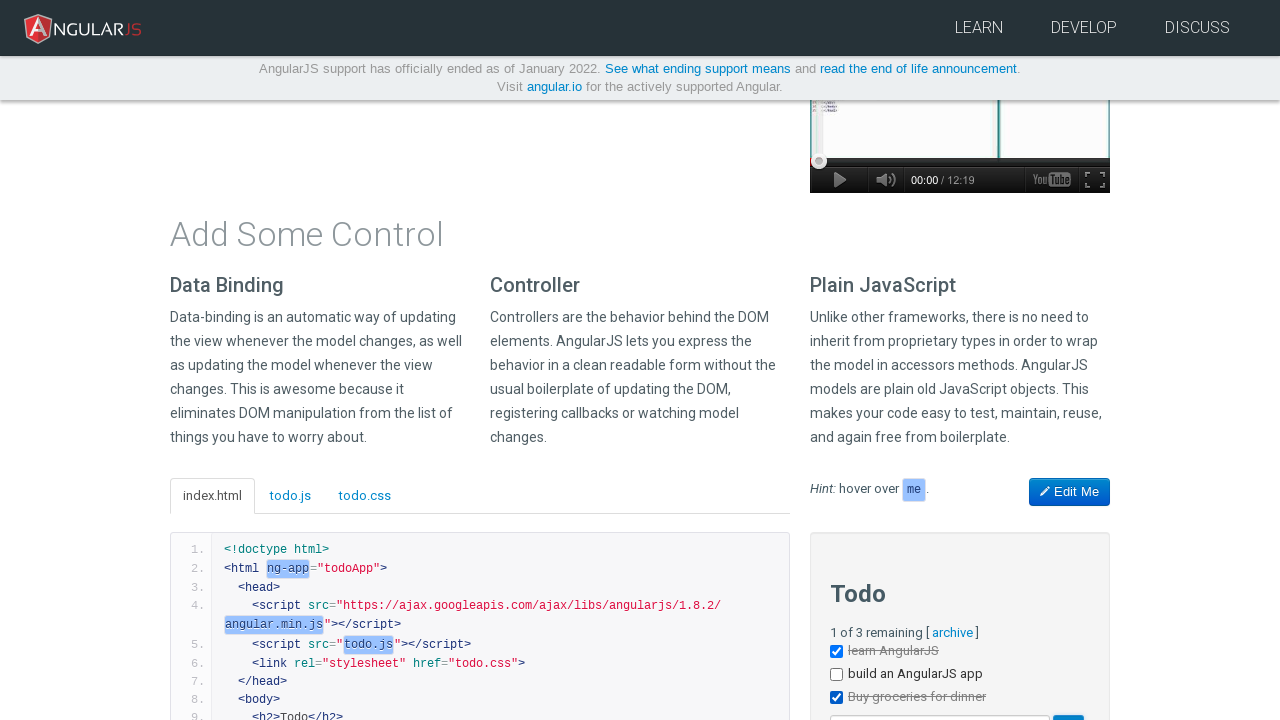

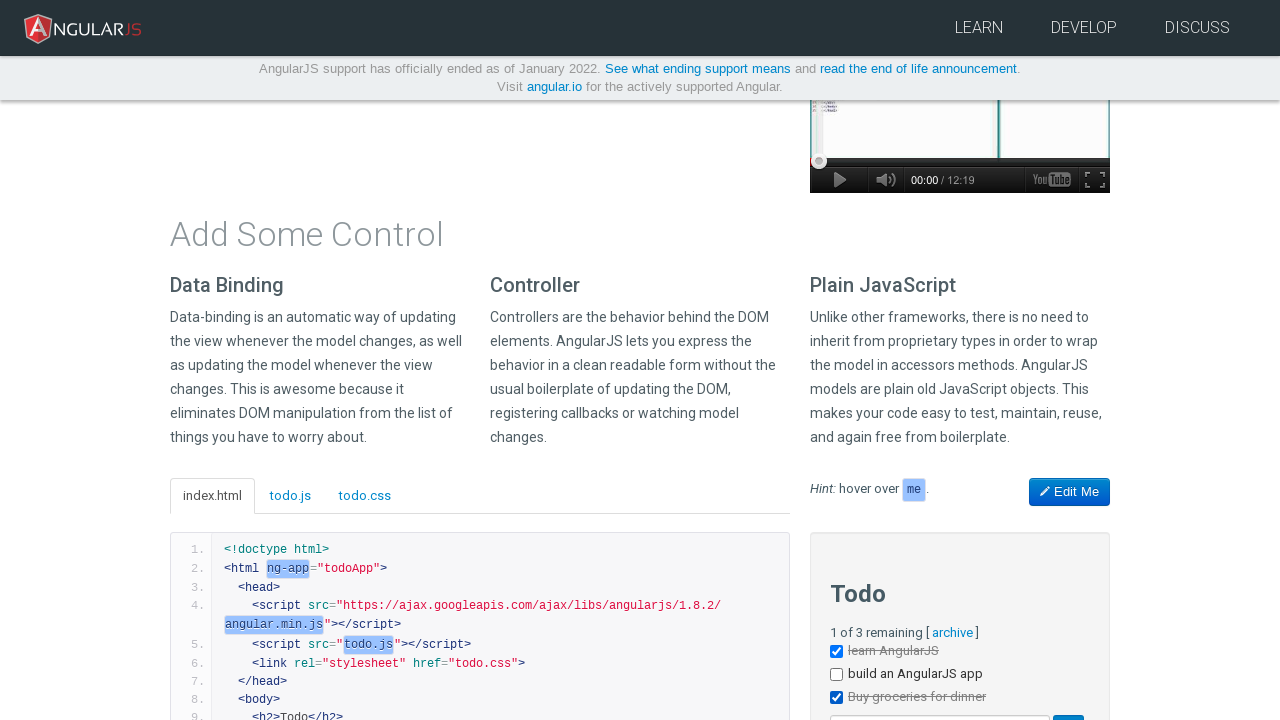